Tests right click functionality by right-clicking on the Inputs link

Starting URL: https://practice.cydeo.com/

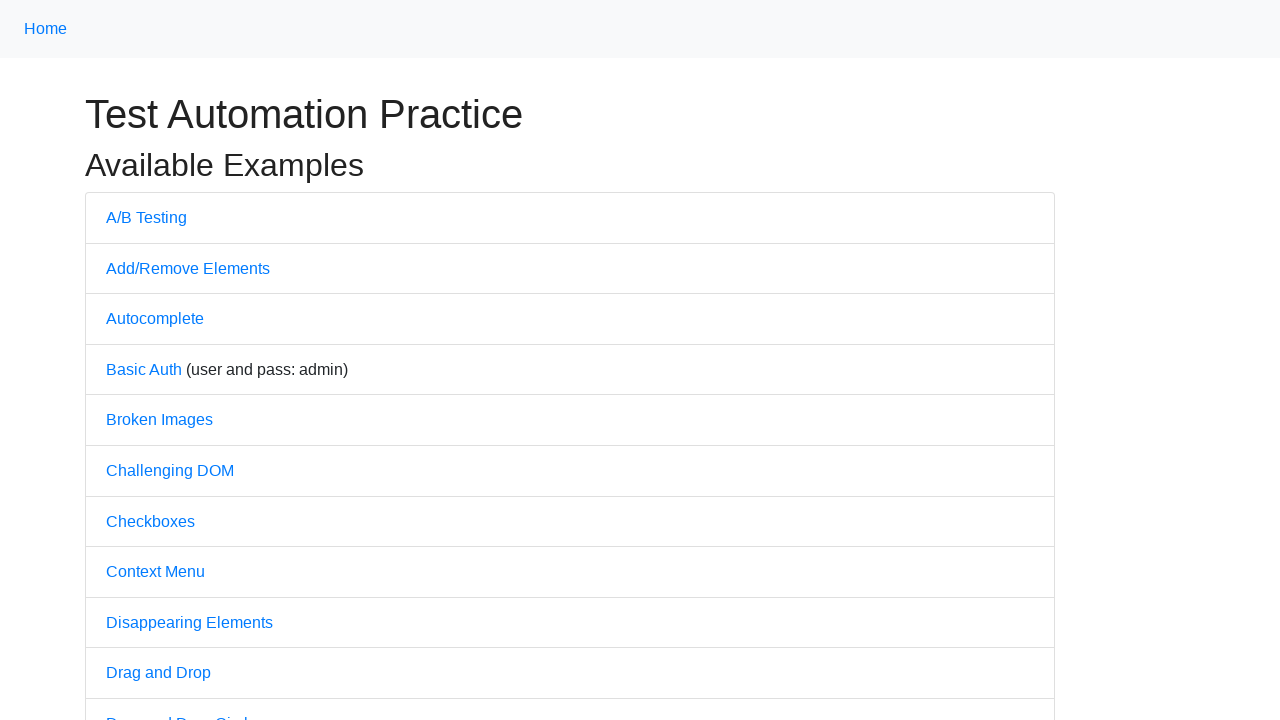

Navigated to https://practice.cydeo.com/
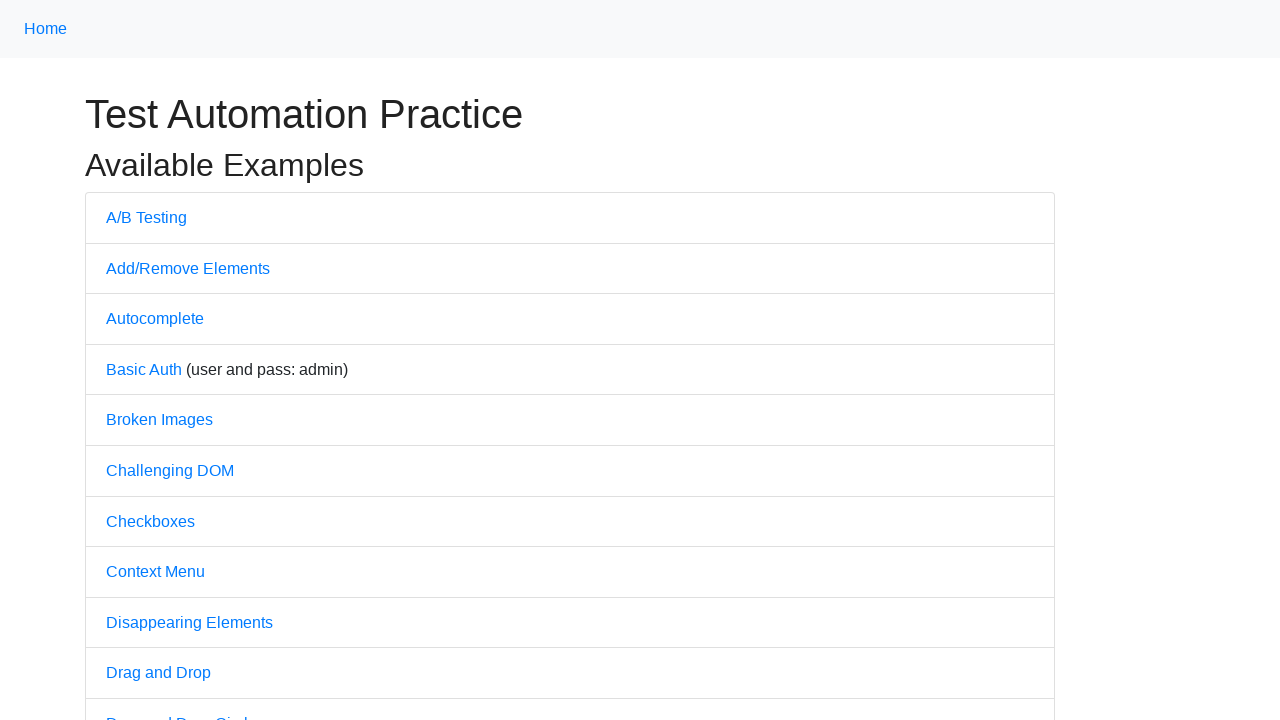

Right-clicked on the Inputs link at (128, 361) on //a[@href='/inputs']
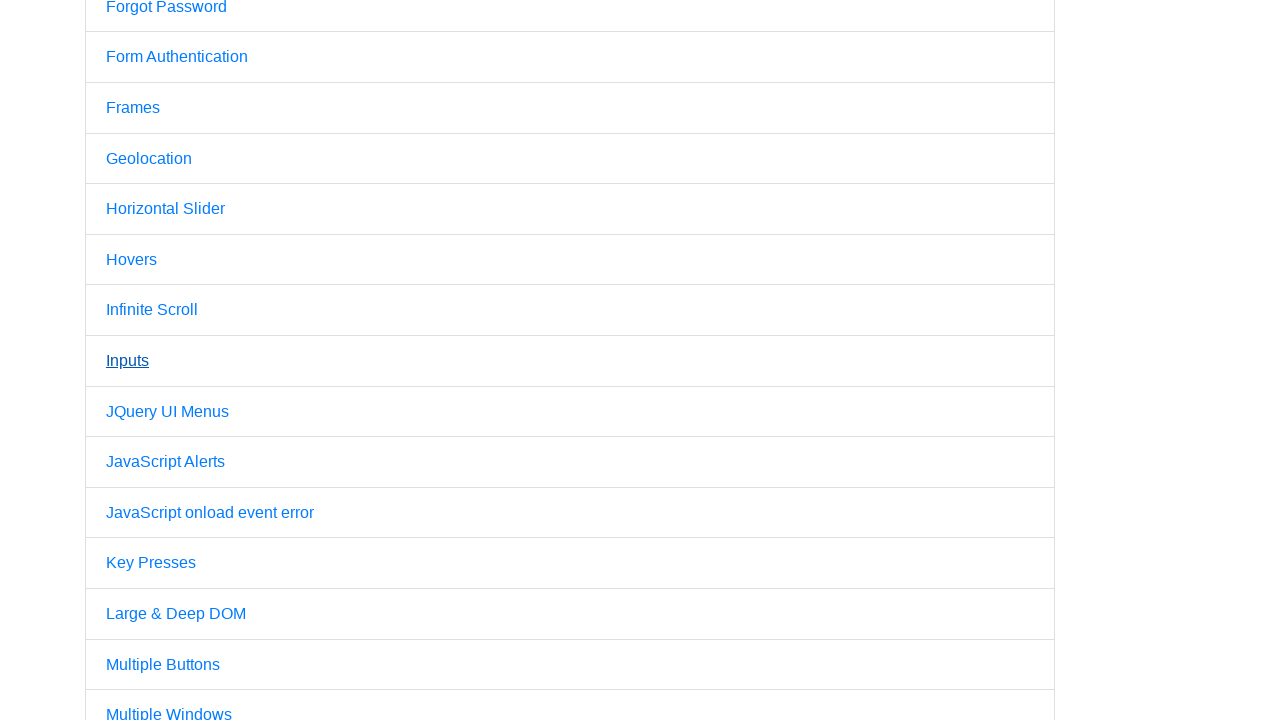

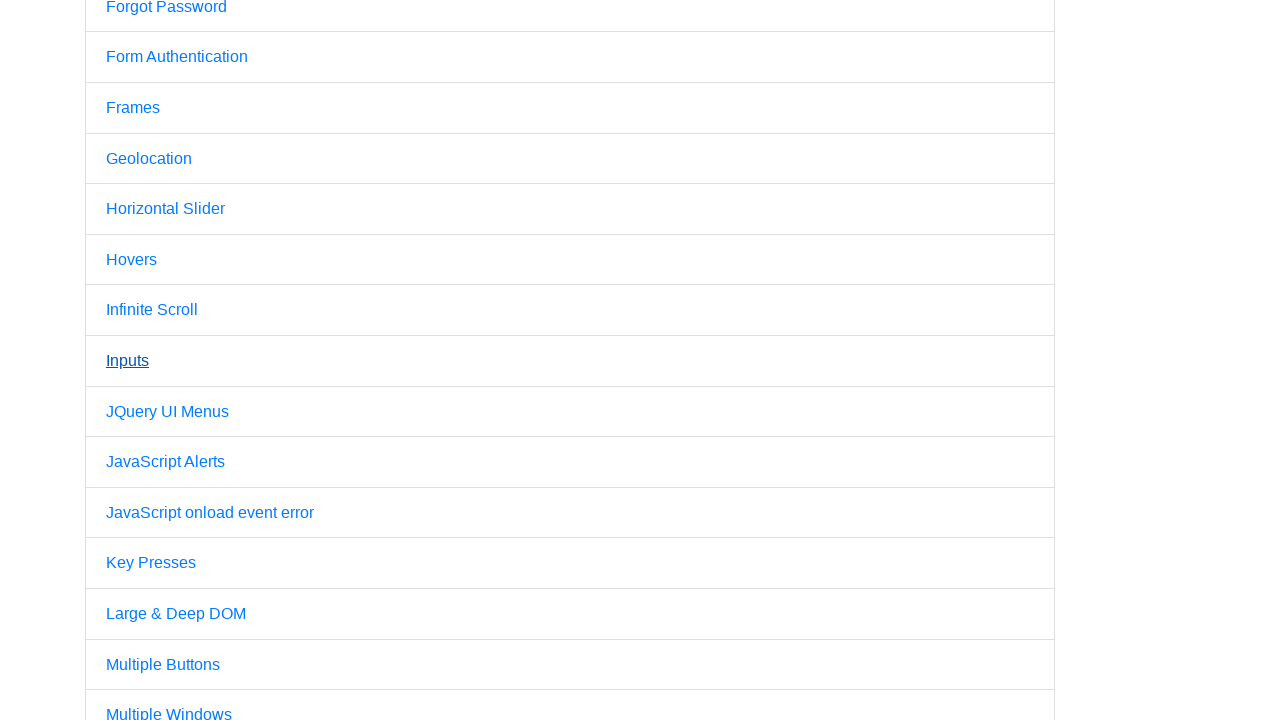